Verifies that the University of Pittsburgh logo image has the correct source URL ending with the expected path

Starting URL: https://www.pitt.edu/

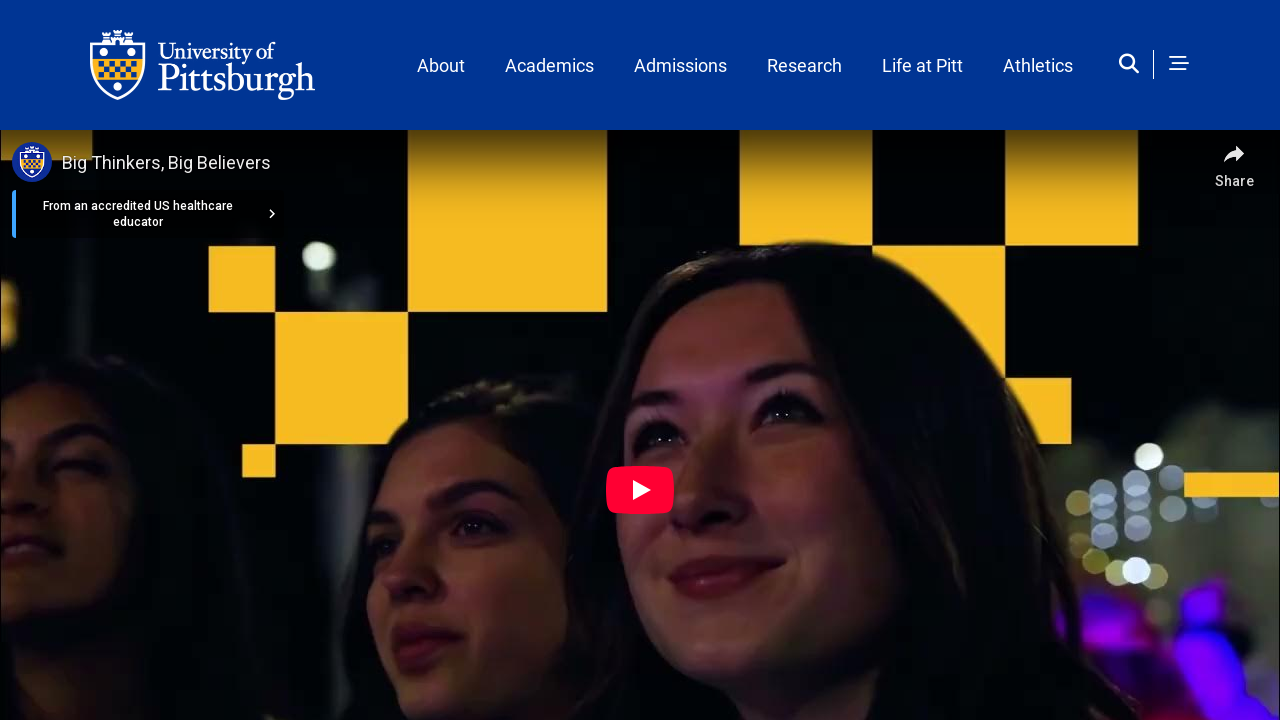

Navigated to https://www.pitt.edu/
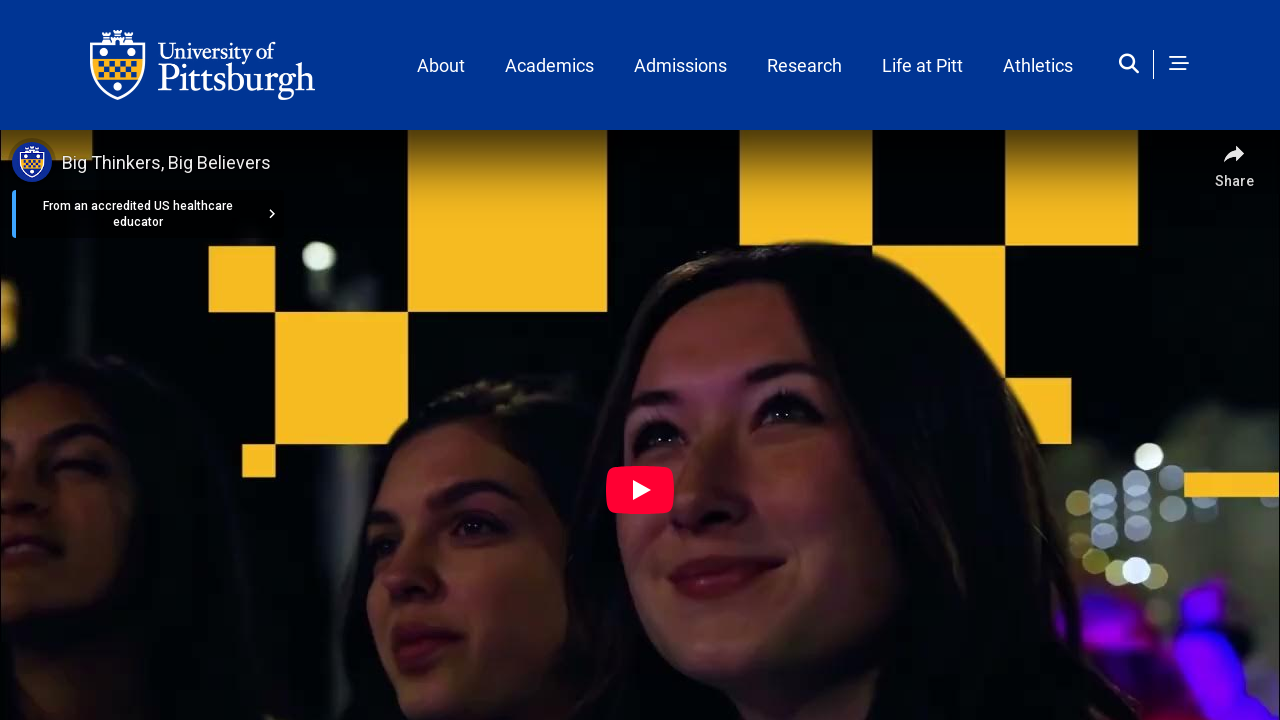

Located University of Pittsburgh logo image element
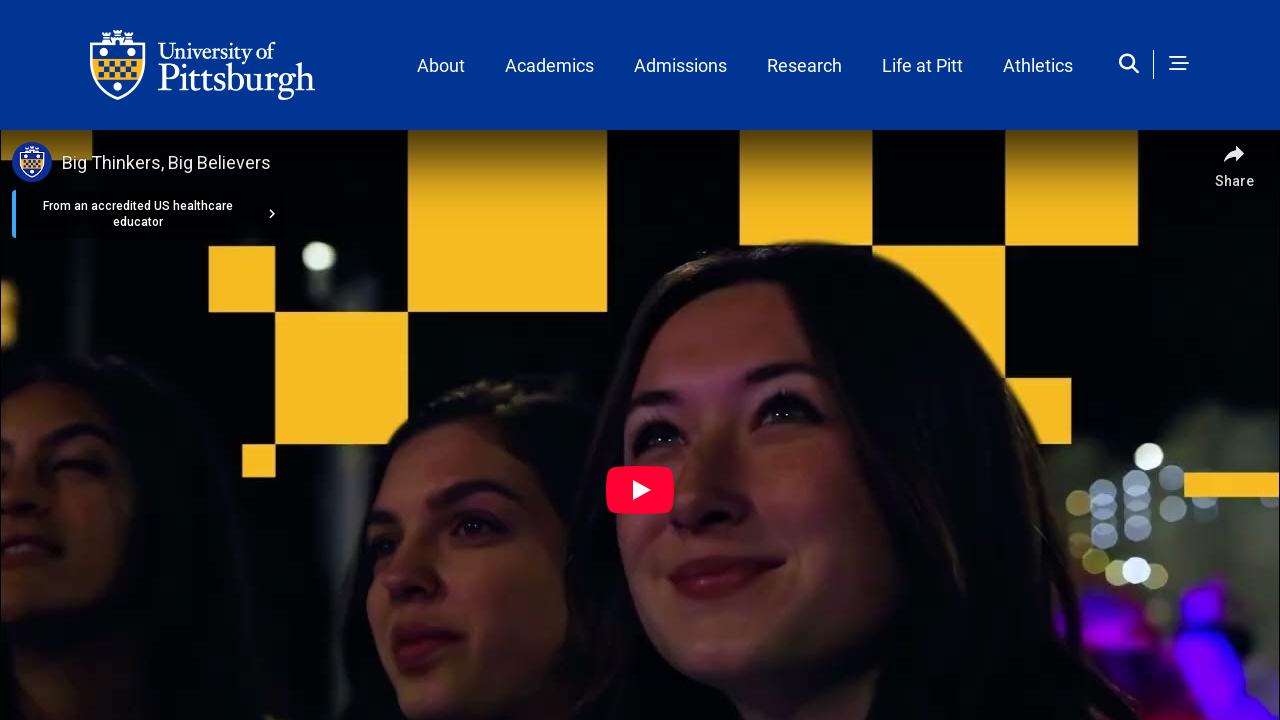

Retrieved logo src attribute: /sites/default/files/assets/pitt_shield_white-home.png
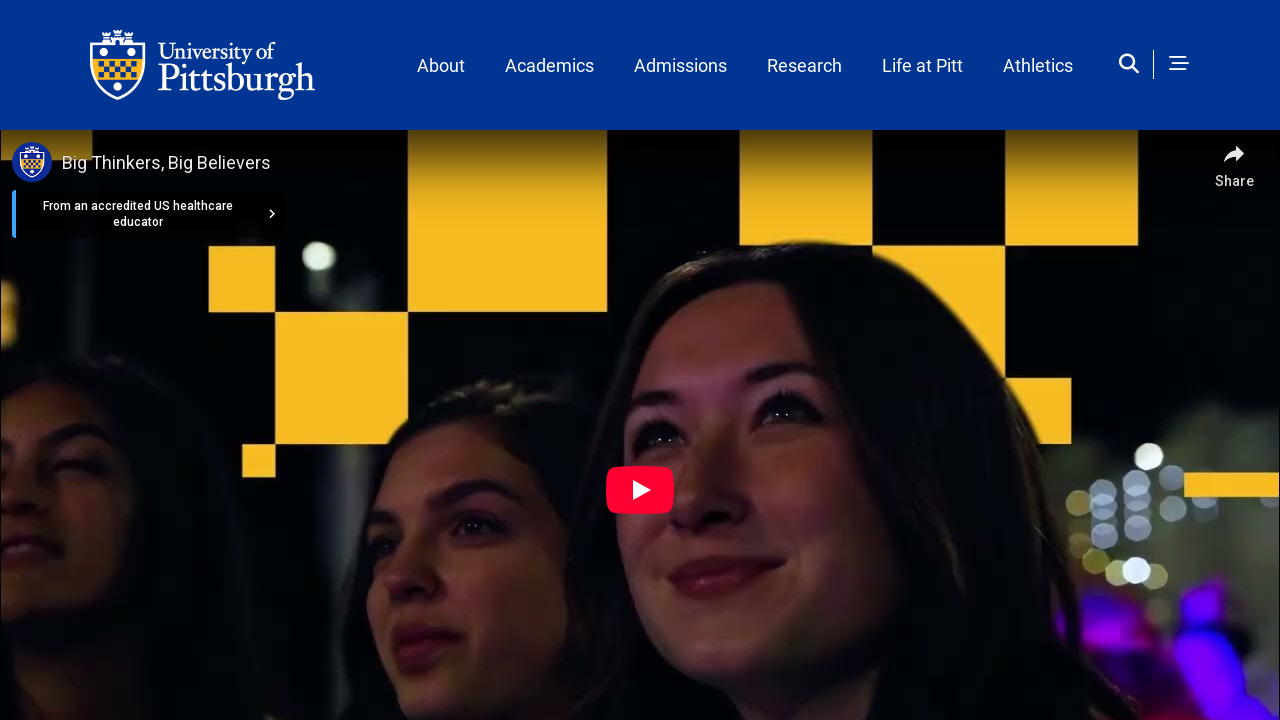

Verified logo src ends with '/sites/default/files/assets/pitt_shield_white-home.png'
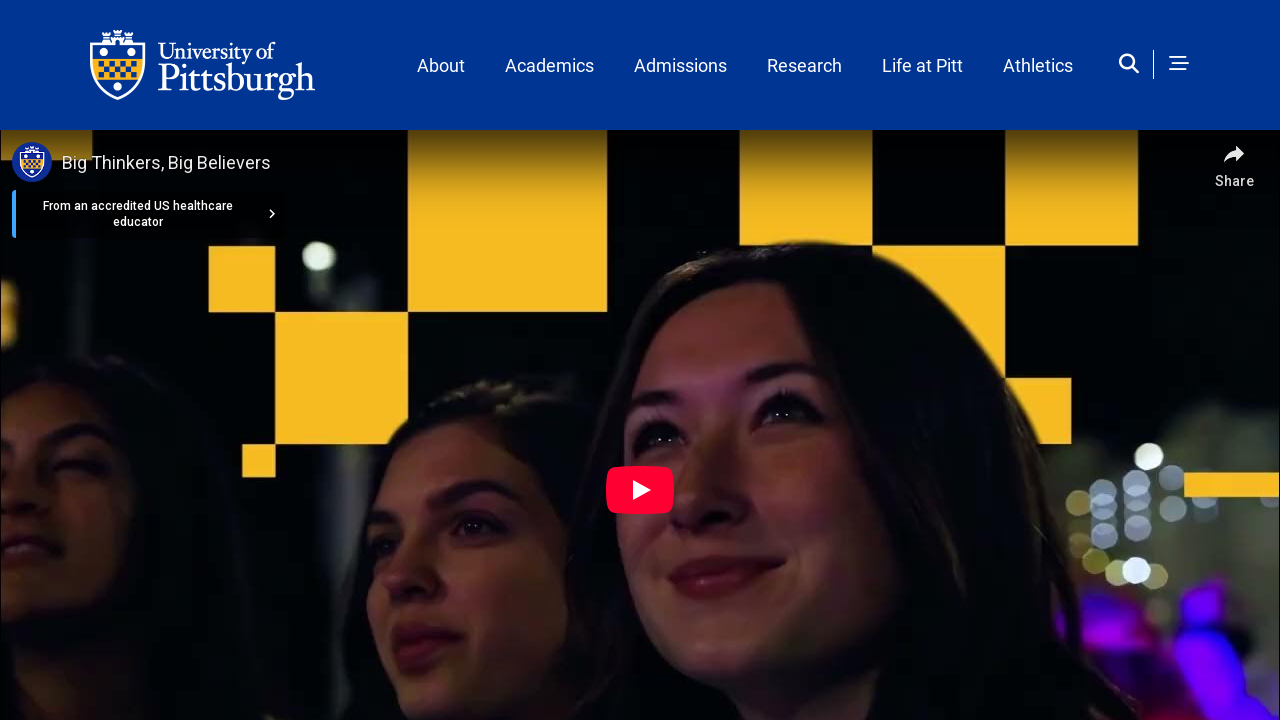

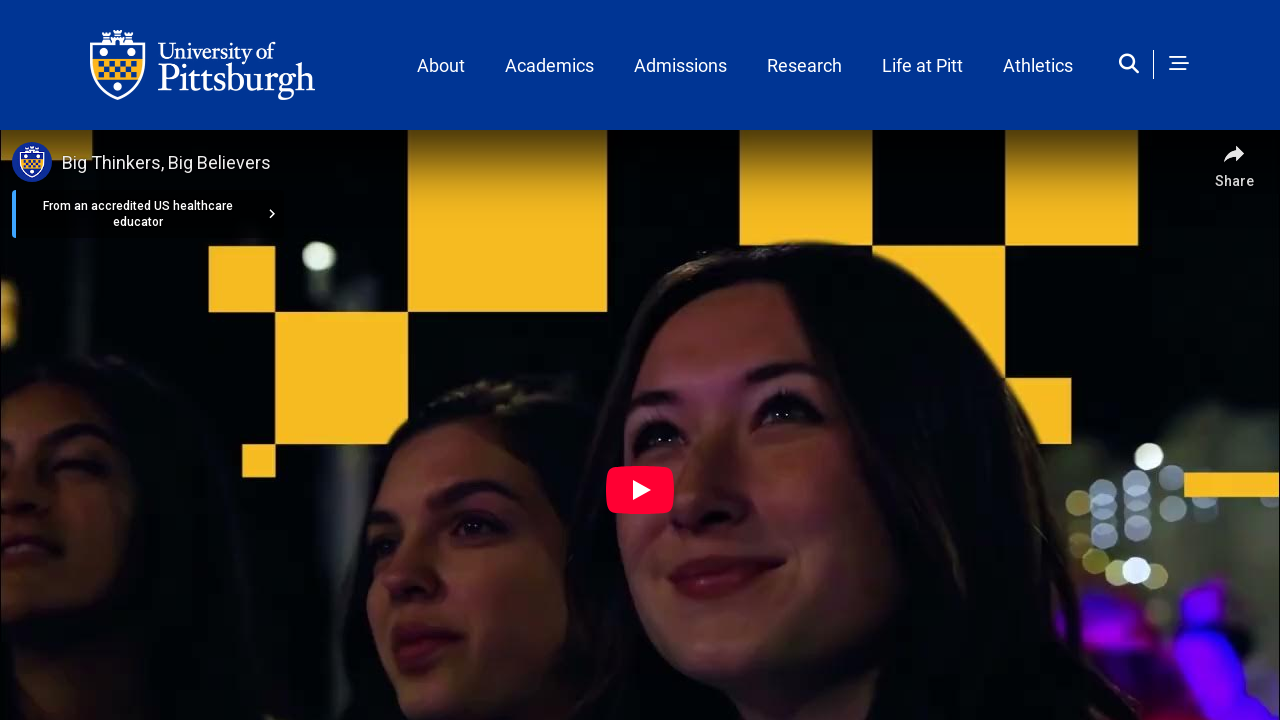